Tests that a todo item is removed if edited to an empty string

Starting URL: https://demo.playwright.dev/todomvc

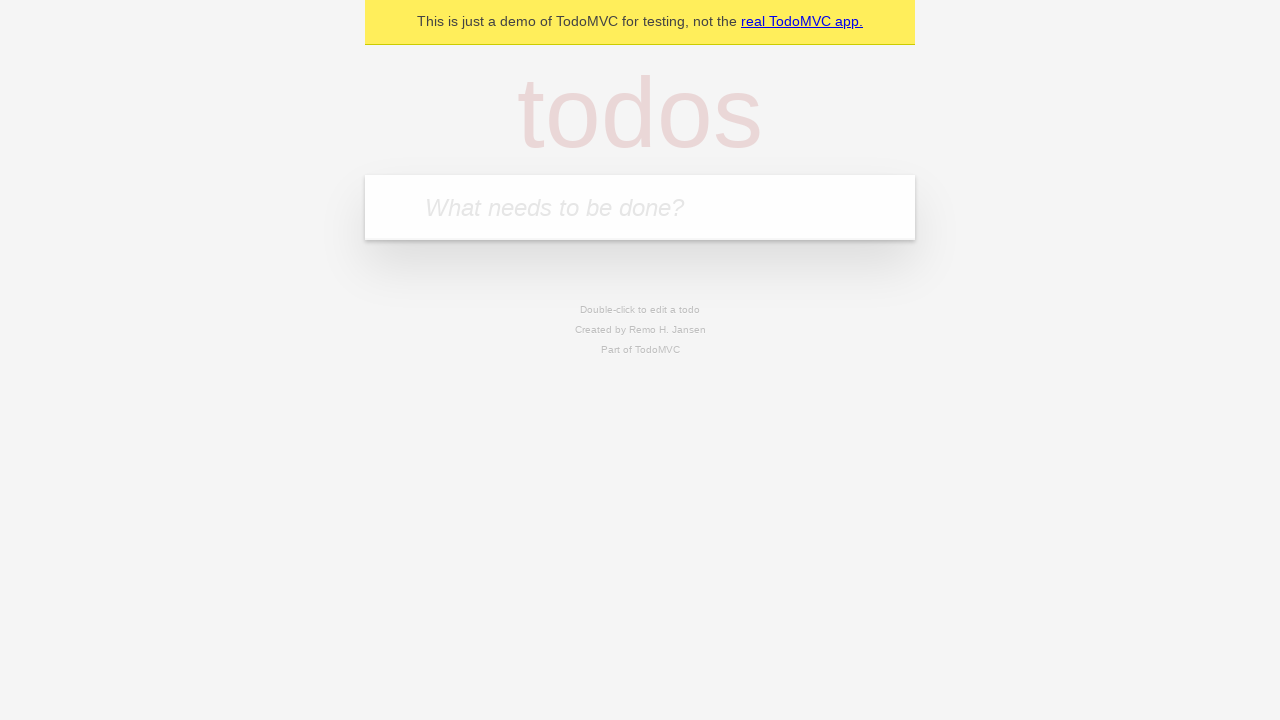

Filled new todo field with 'buy some cheese' on internal:attr=[placeholder="What needs to be done?"i]
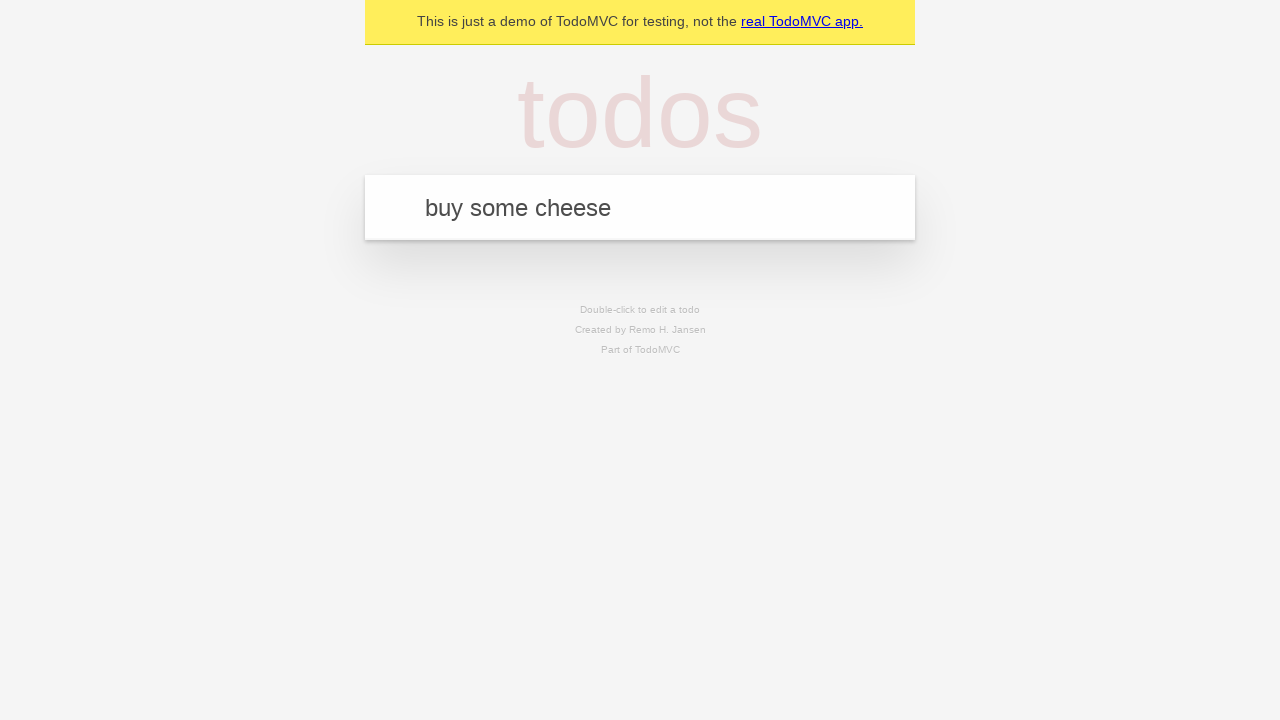

Pressed Enter to create todo 'buy some cheese' on internal:attr=[placeholder="What needs to be done?"i]
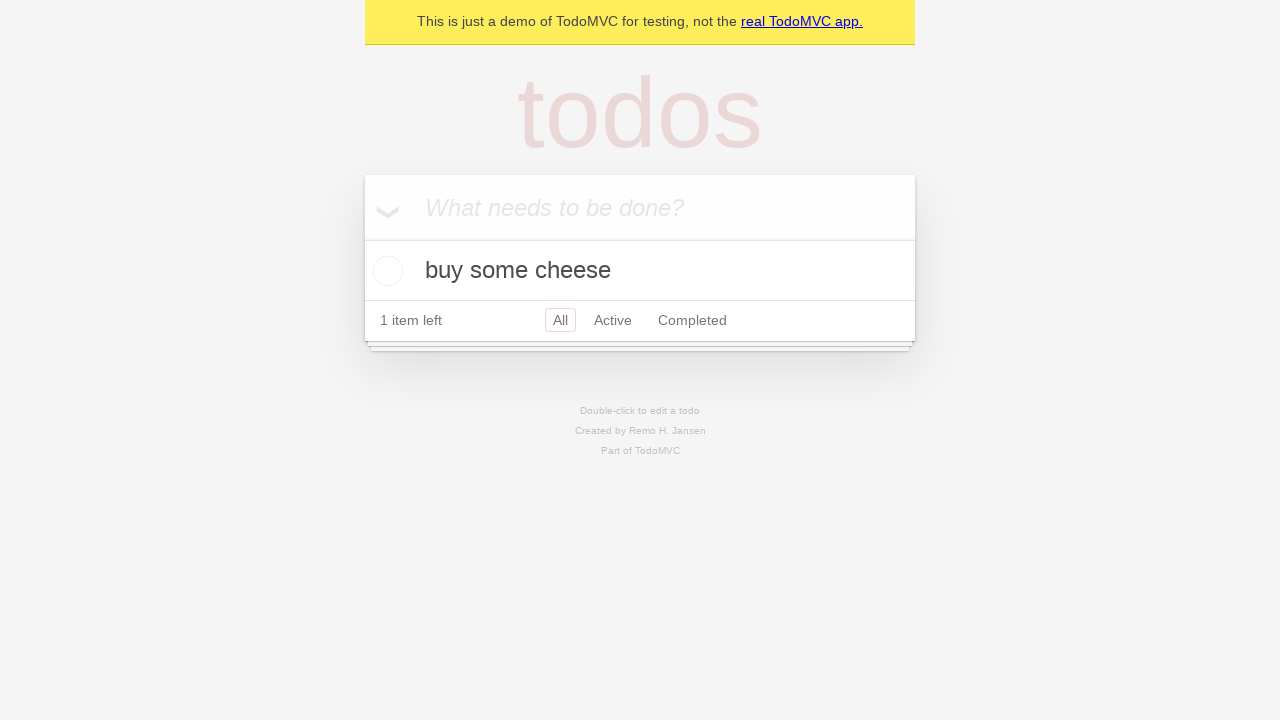

Filled new todo field with 'feed the cat' on internal:attr=[placeholder="What needs to be done?"i]
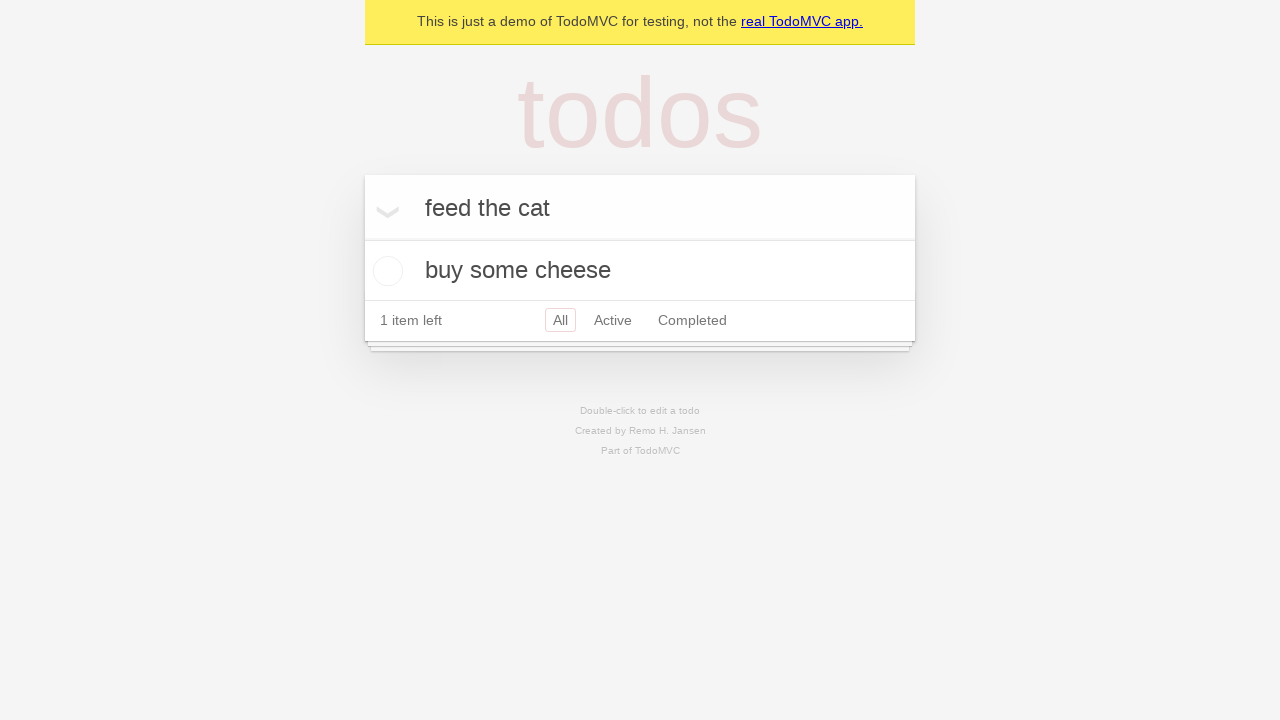

Pressed Enter to create todo 'feed the cat' on internal:attr=[placeholder="What needs to be done?"i]
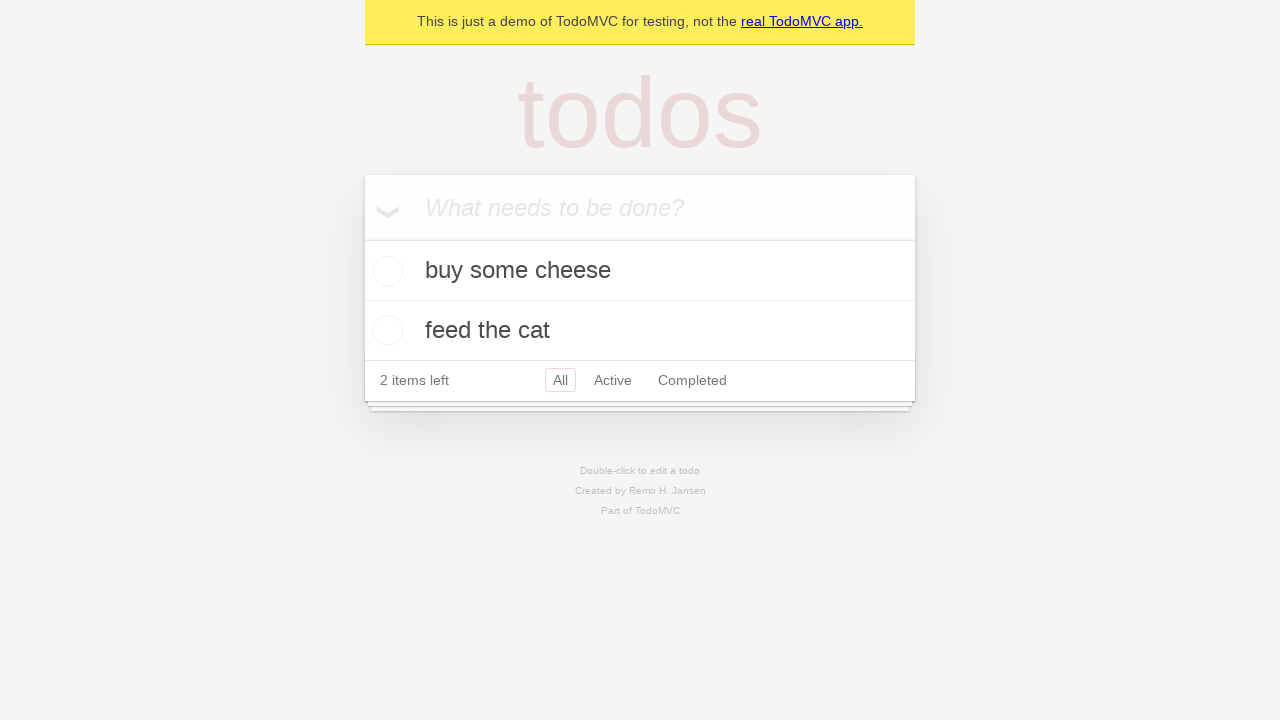

Filled new todo field with 'book a doctors appointment' on internal:attr=[placeholder="What needs to be done?"i]
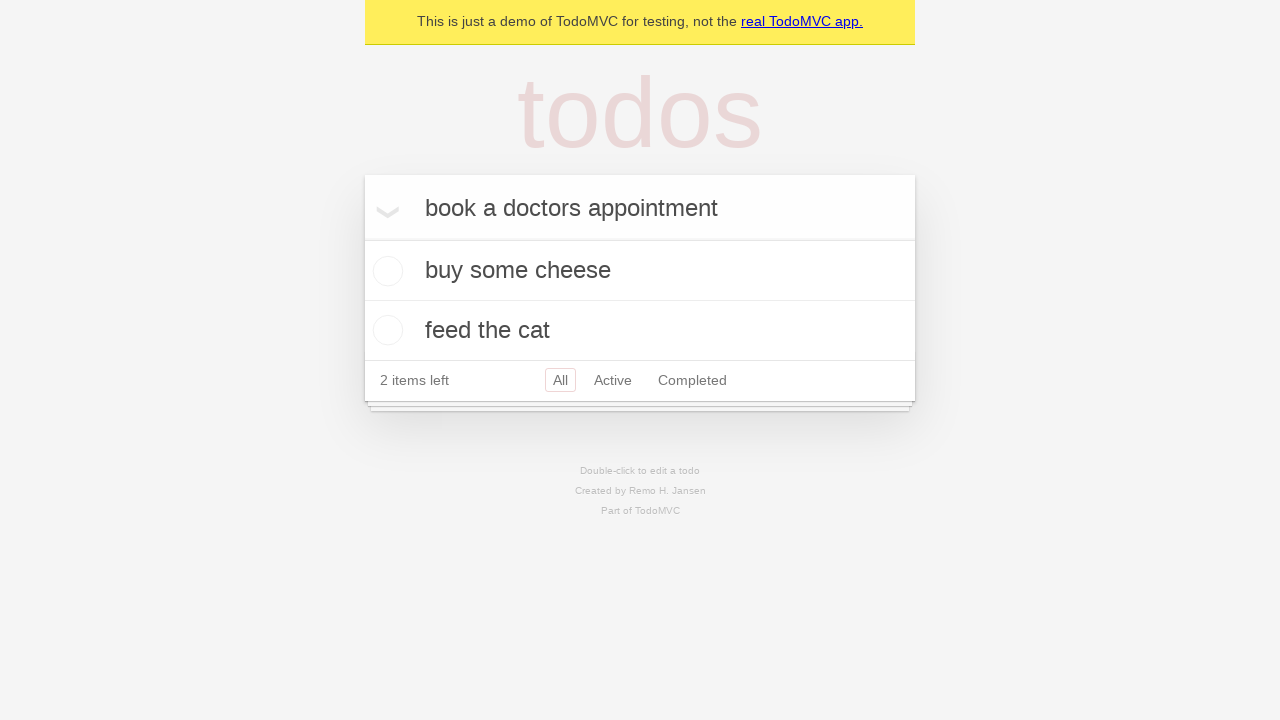

Pressed Enter to create todo 'book a doctors appointment' on internal:attr=[placeholder="What needs to be done?"i]
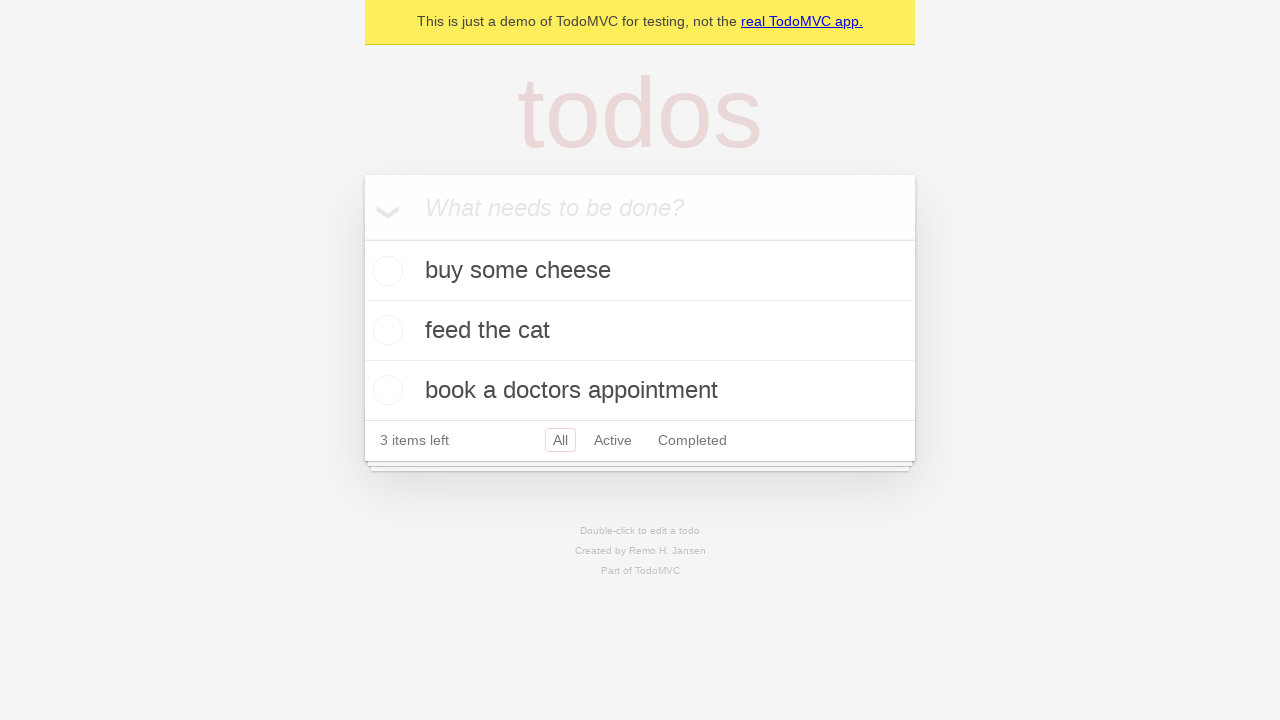

Waited for all 3 todo items to load
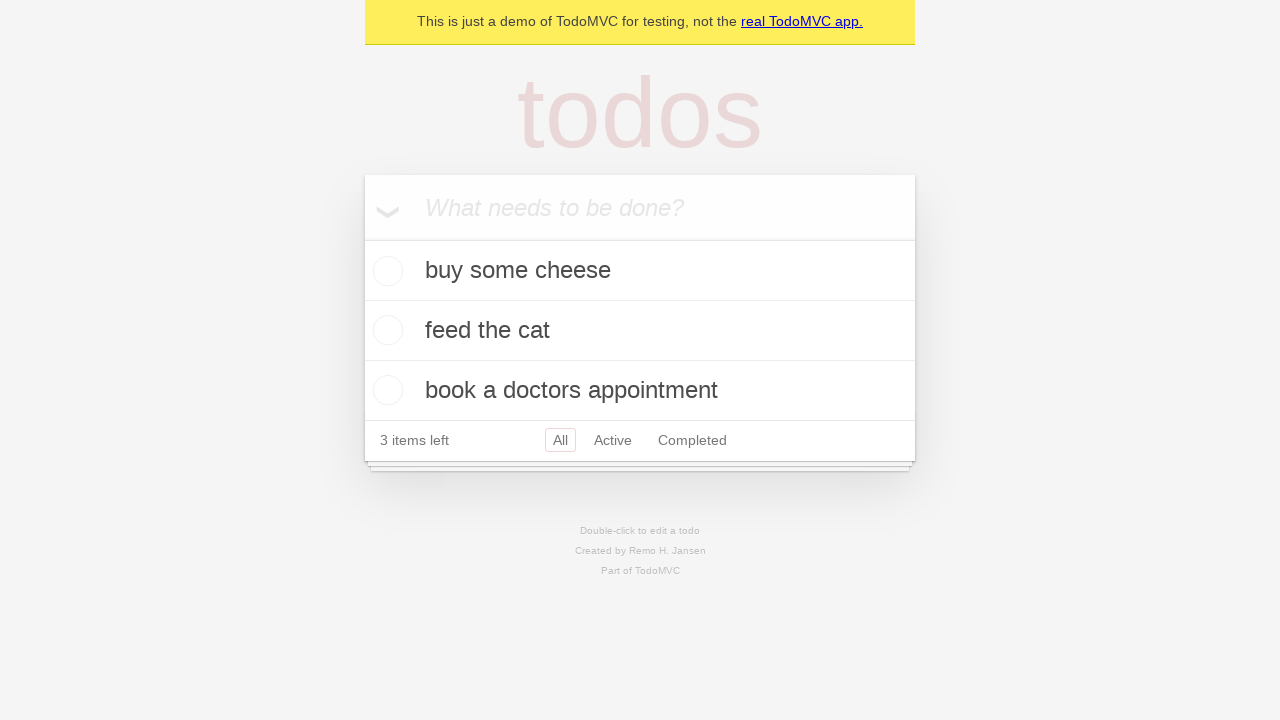

Double-clicked second todo item to enter edit mode at (640, 331) on [data-testid='todo-item'] >> nth=1
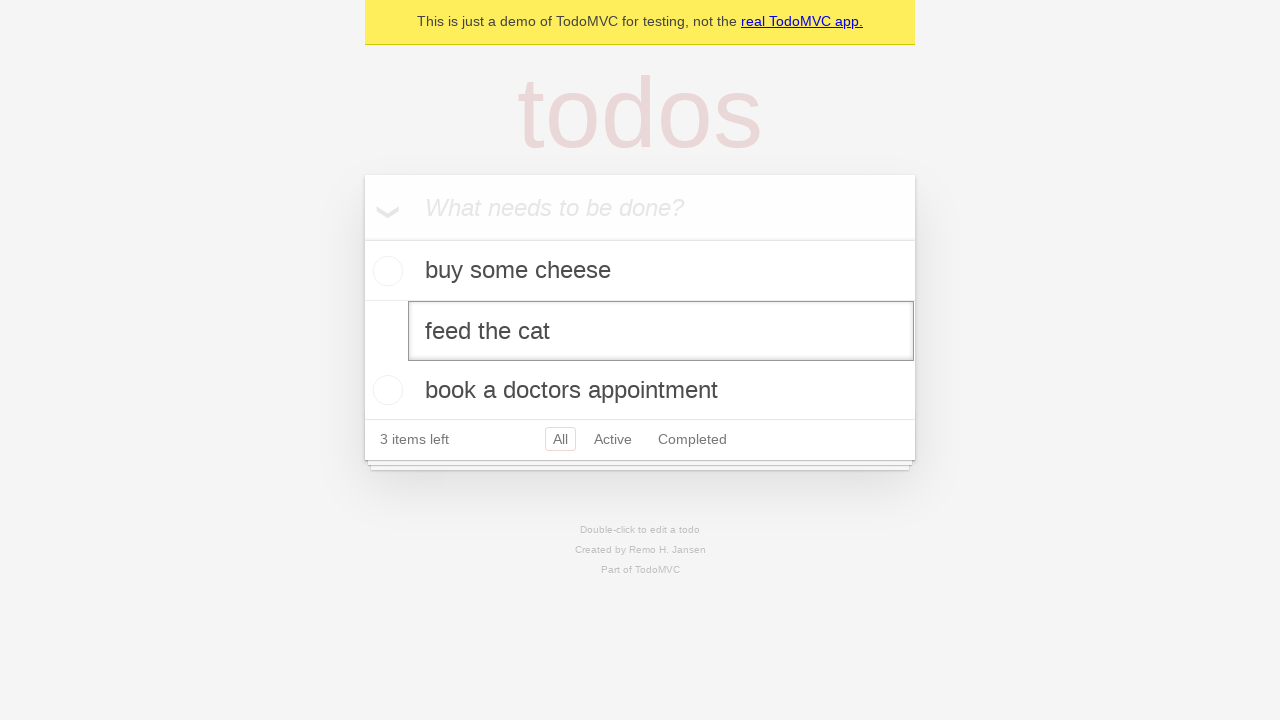

Cleared the edit text field to empty string on [data-testid='todo-item'] >> nth=1 >> internal:role=textbox[name="Edit"i]
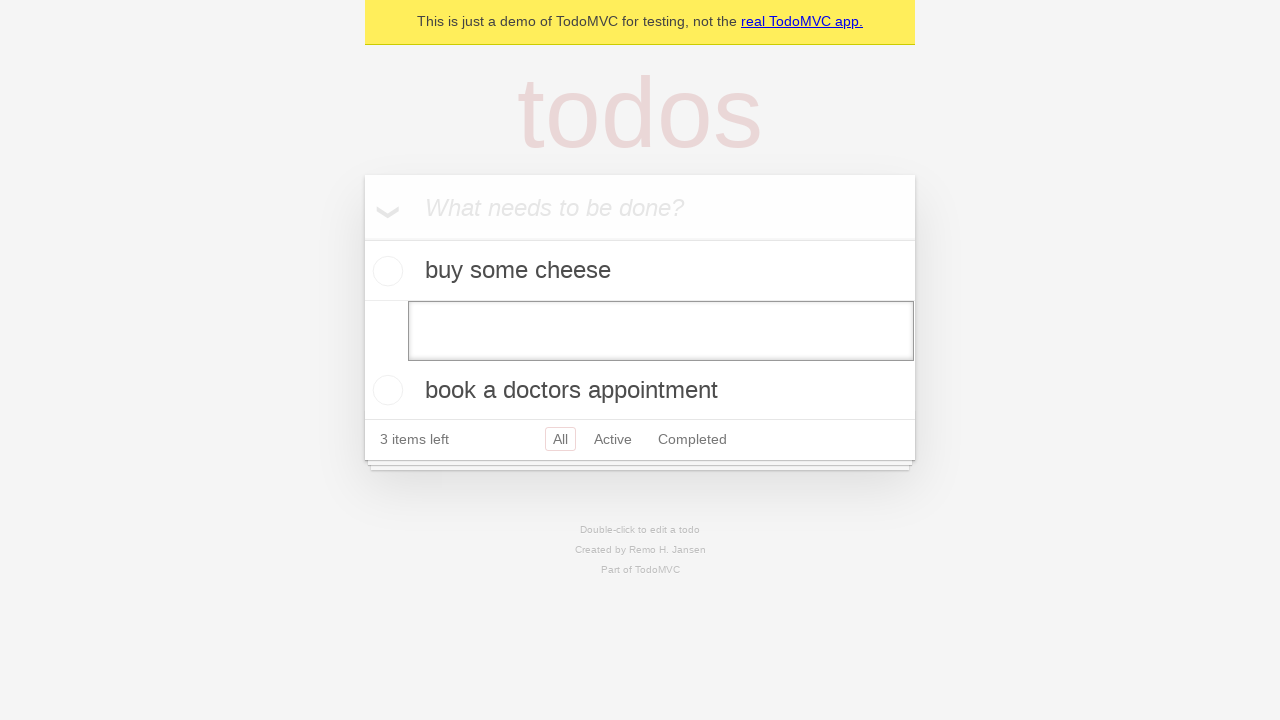

Pressed Enter to confirm edit with empty text, removing the todo item on [data-testid='todo-item'] >> nth=1 >> internal:role=textbox[name="Edit"i]
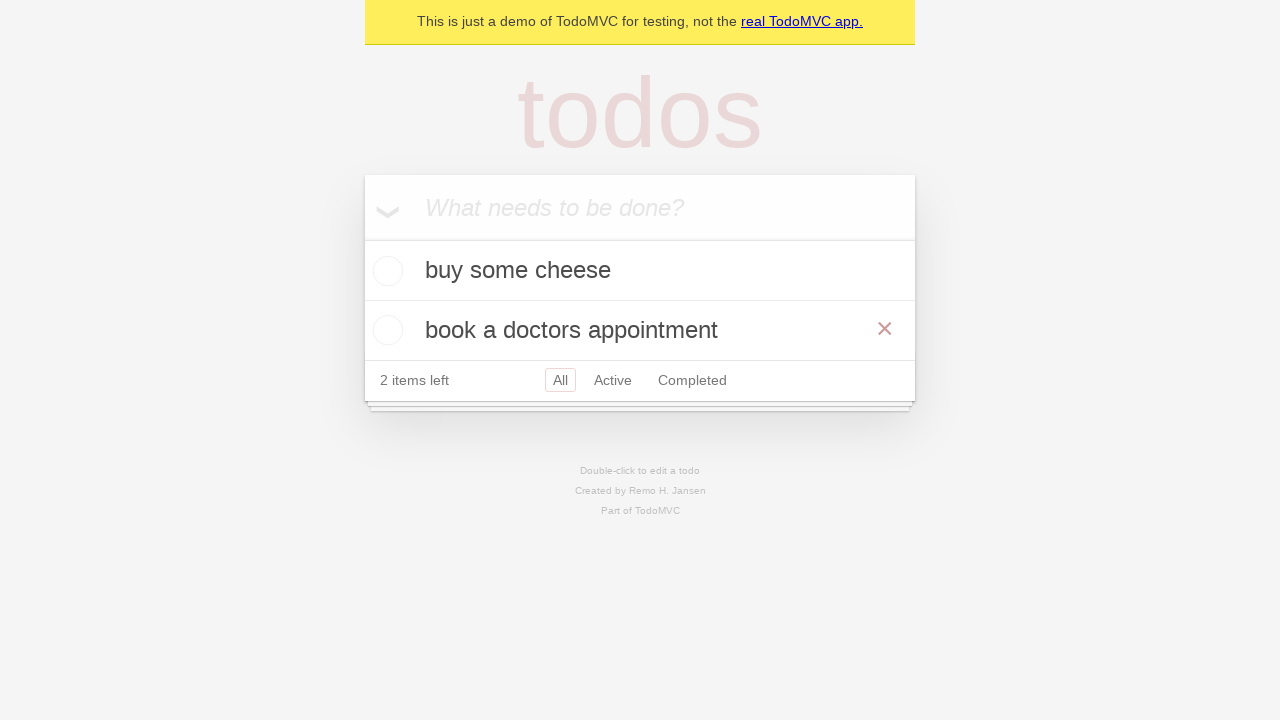

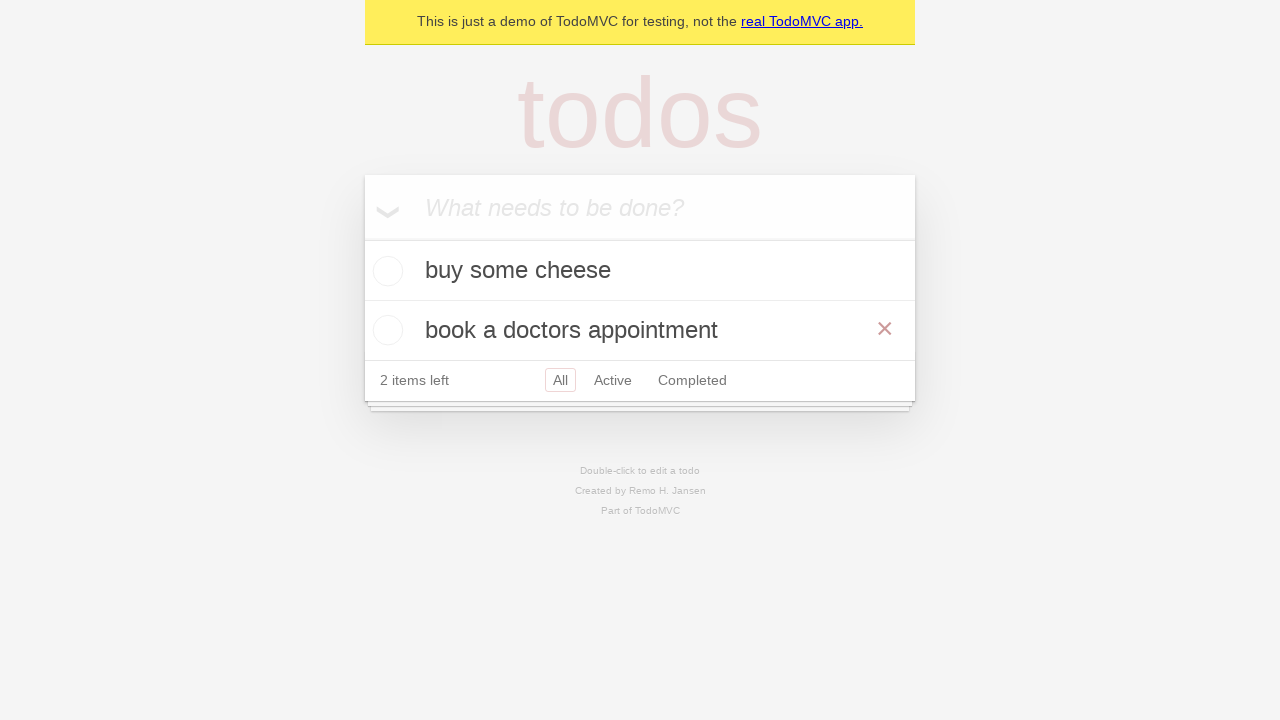